Tests the bet amount input field with various data cases including null, empty, no decimals, with decimals, comma separator, rounded values, big numbers, negative values, text, and symbols to verify proper input validation and formatting

Starting URL: https://csgoempire.com/roulette

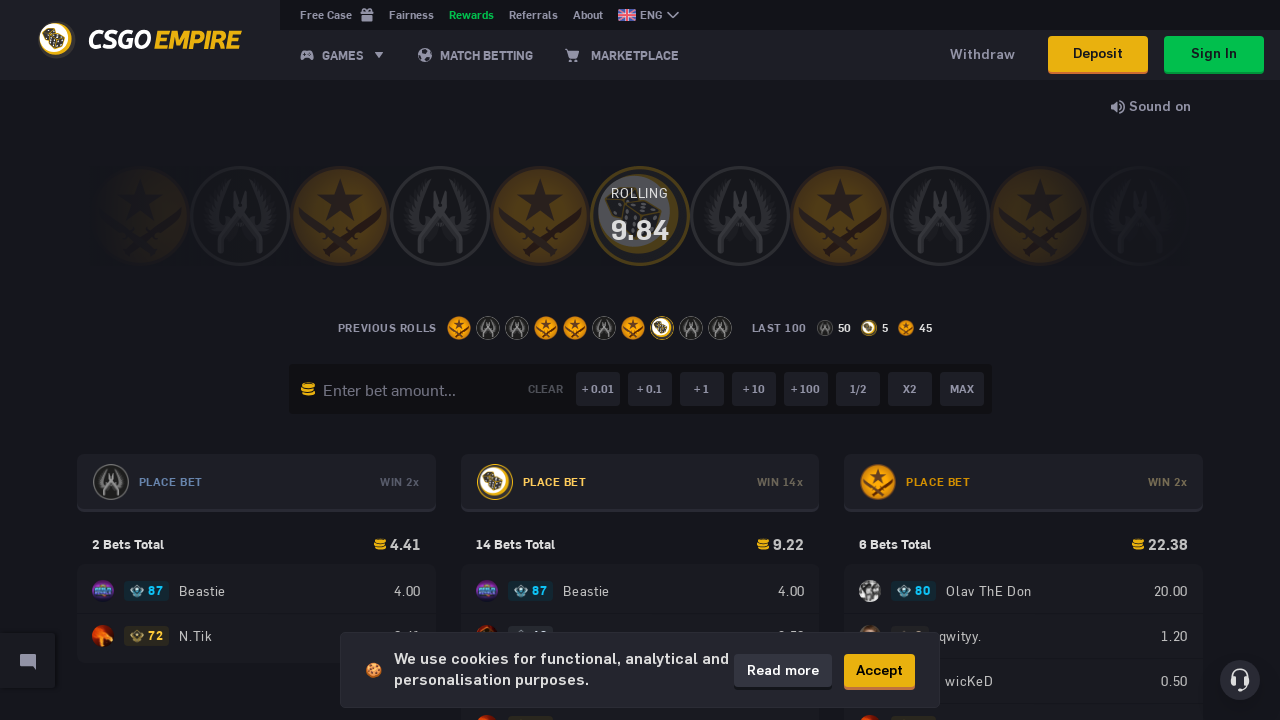

Verified bet amount input field is empty
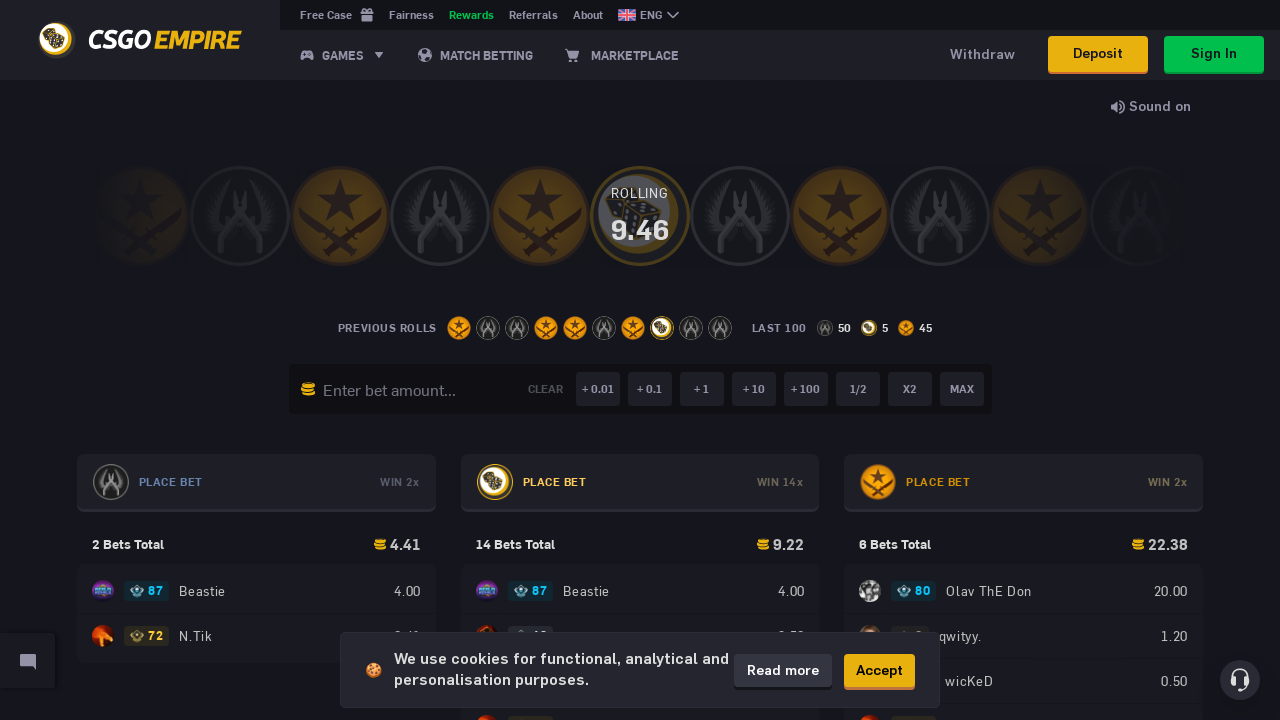

Clicked bet amount input field at (409, 389) on internal:attr=[placeholder="Enter bet amount..."i]
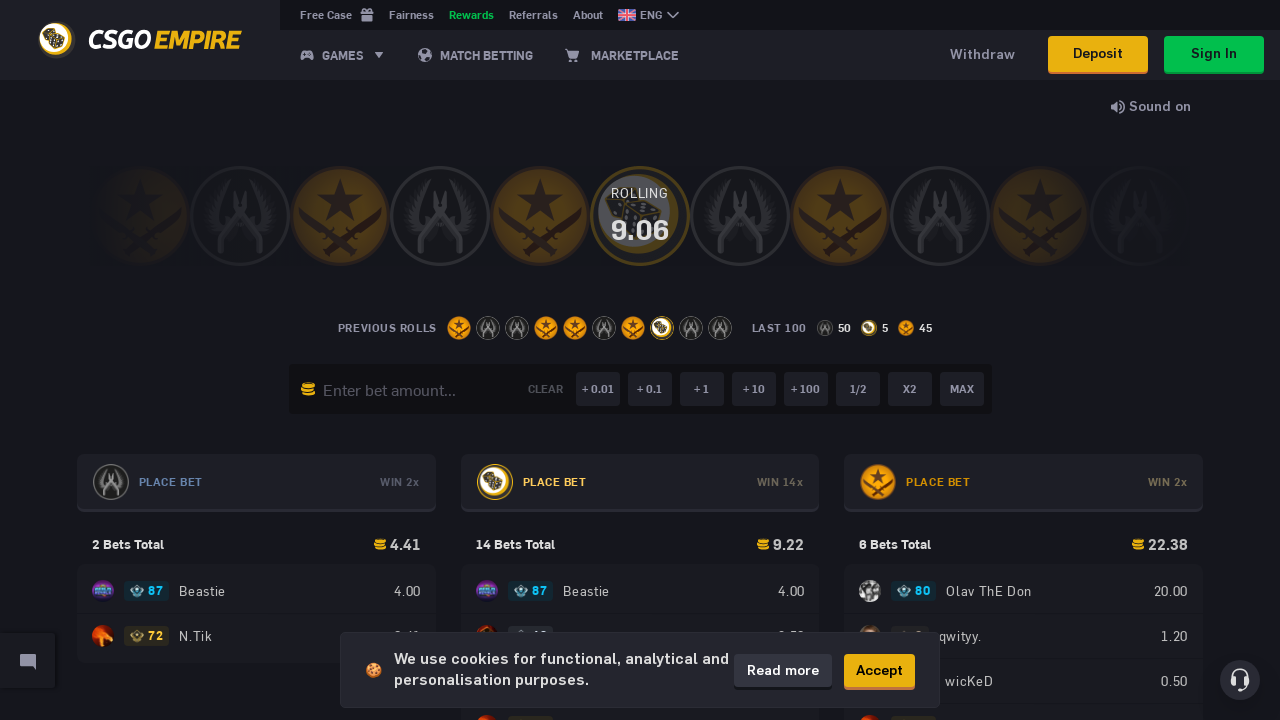

Clicked away from input field (null test) at (640, 360) on body
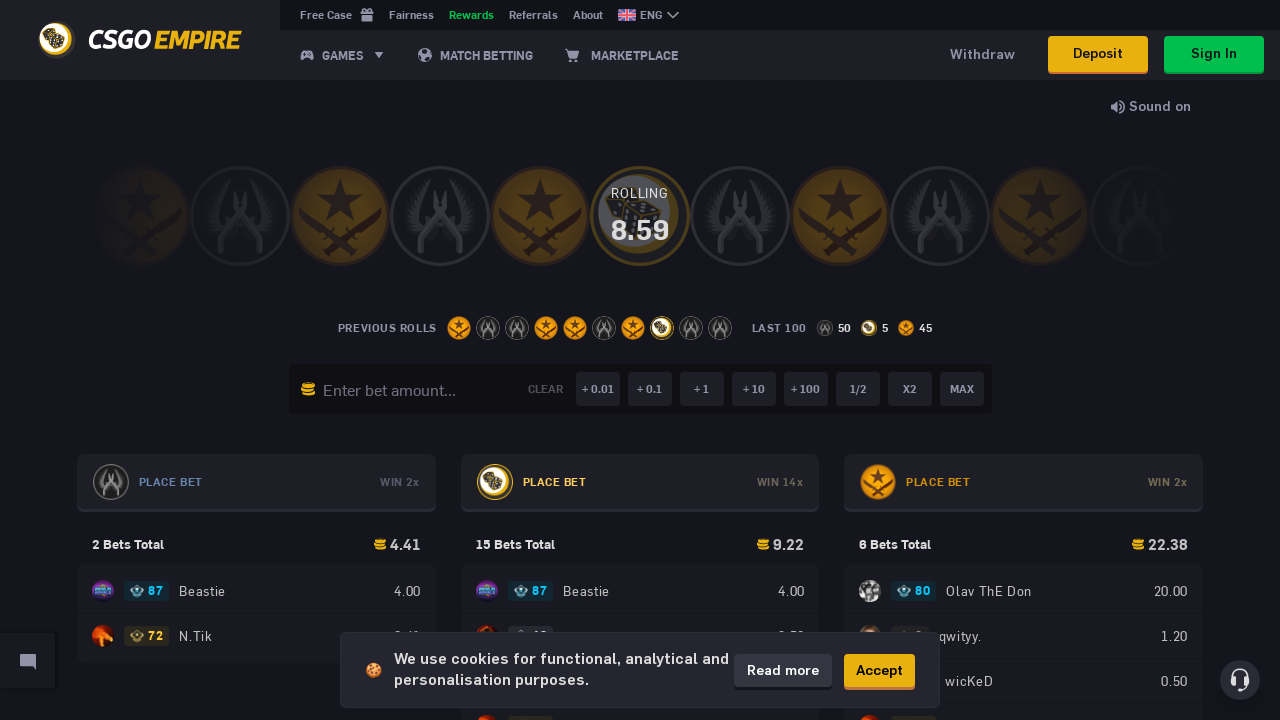

Filled input with empty string on internal:attr=[placeholder="Enter bet amount..."i]
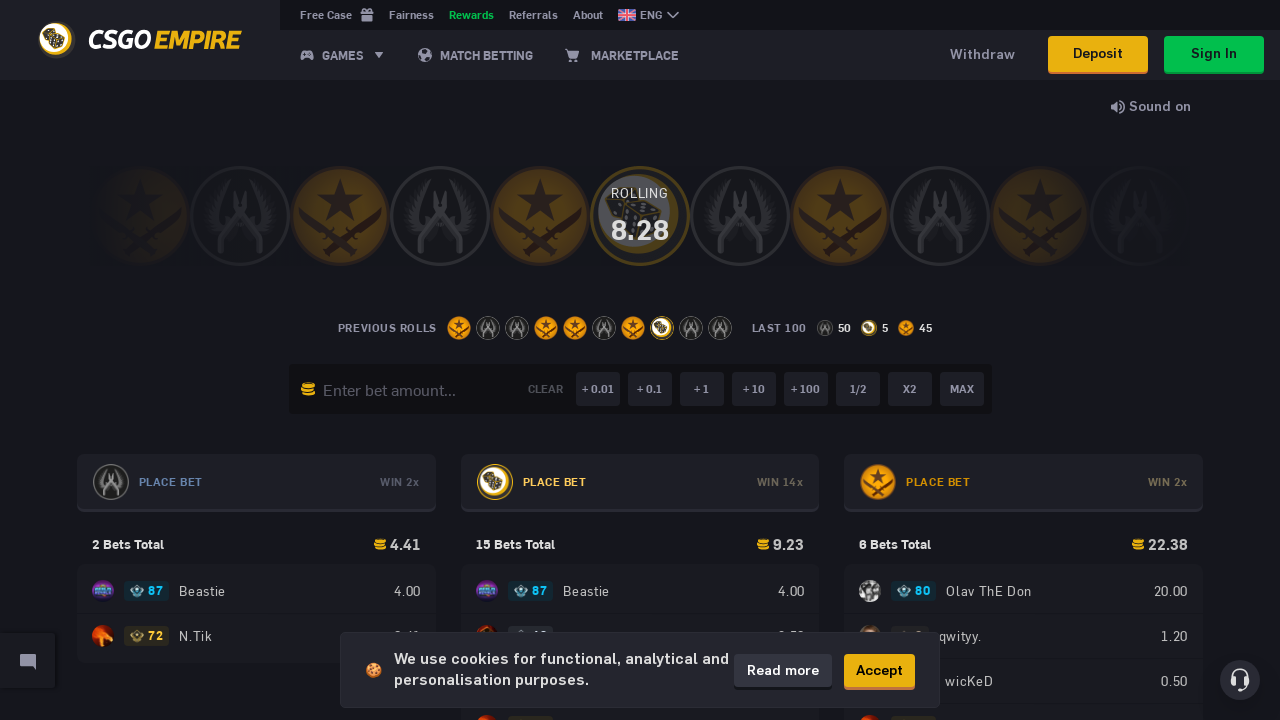

Clicked away from input field (empty string test) at (640, 360) on body
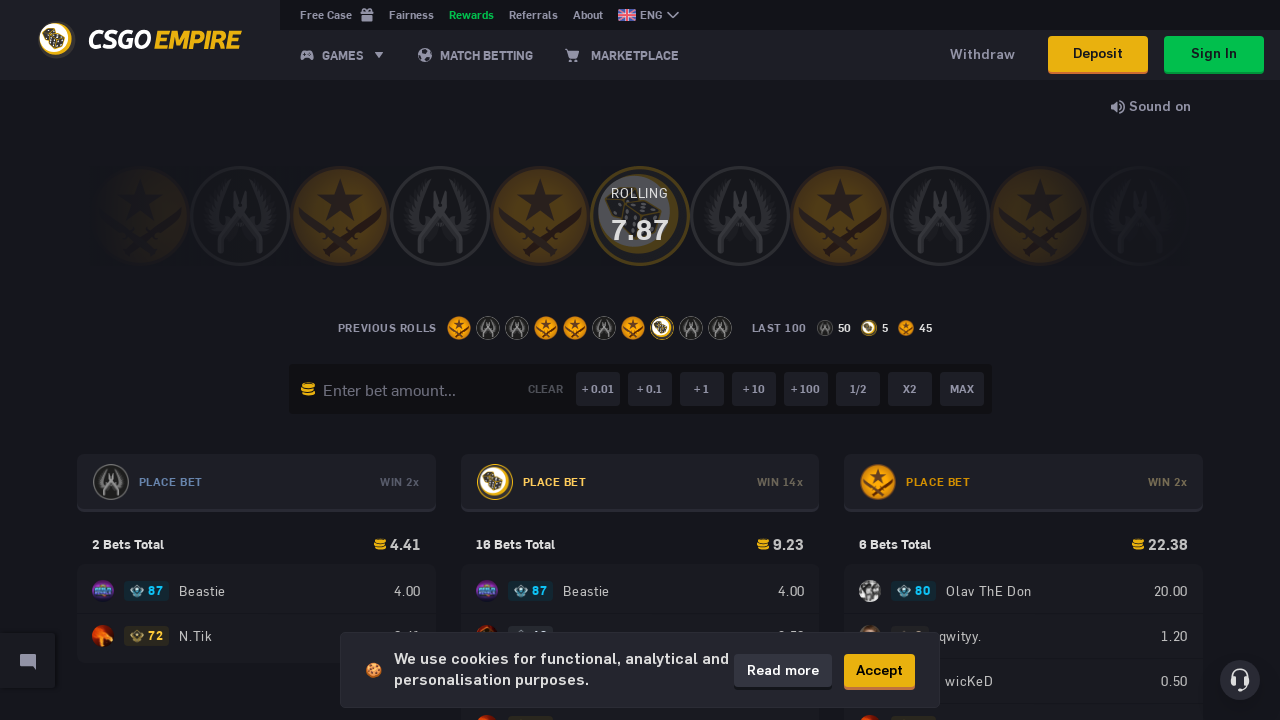

Filled input with '10' (no decimals) on internal:attr=[placeholder="Enter bet amount..."i]
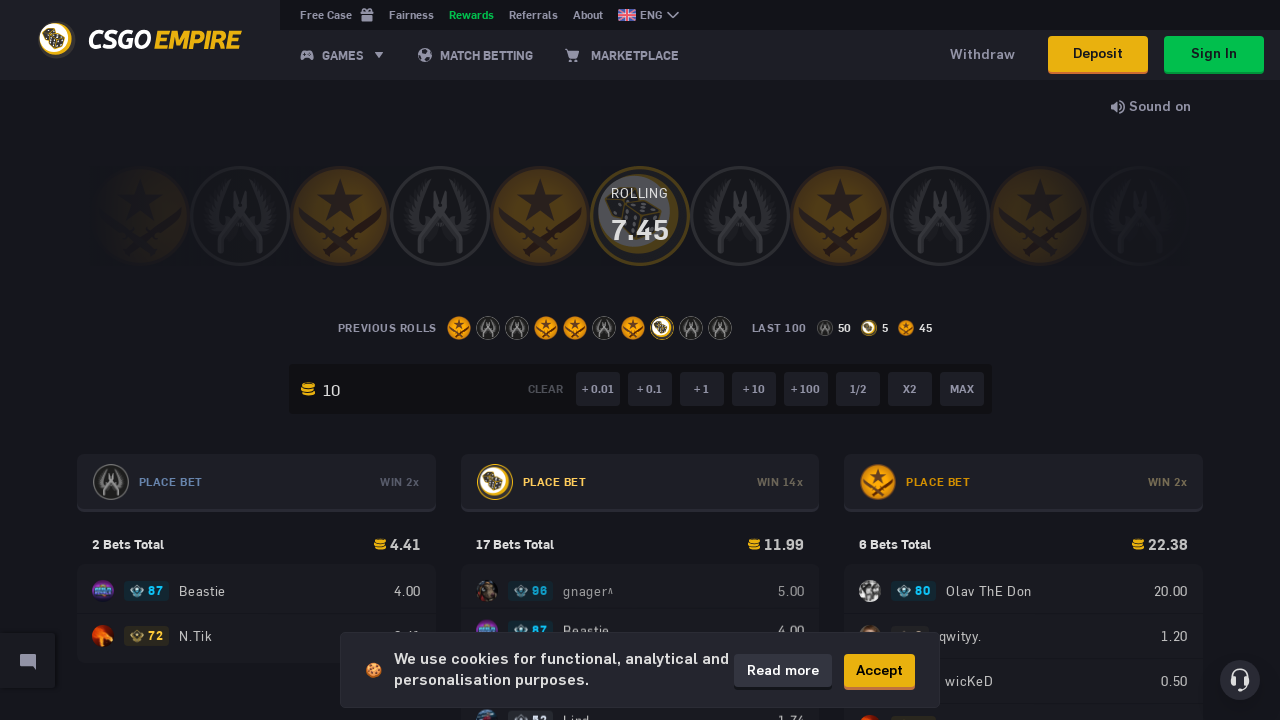

Clicked away from input field (no decimals test) at (640, 360) on body
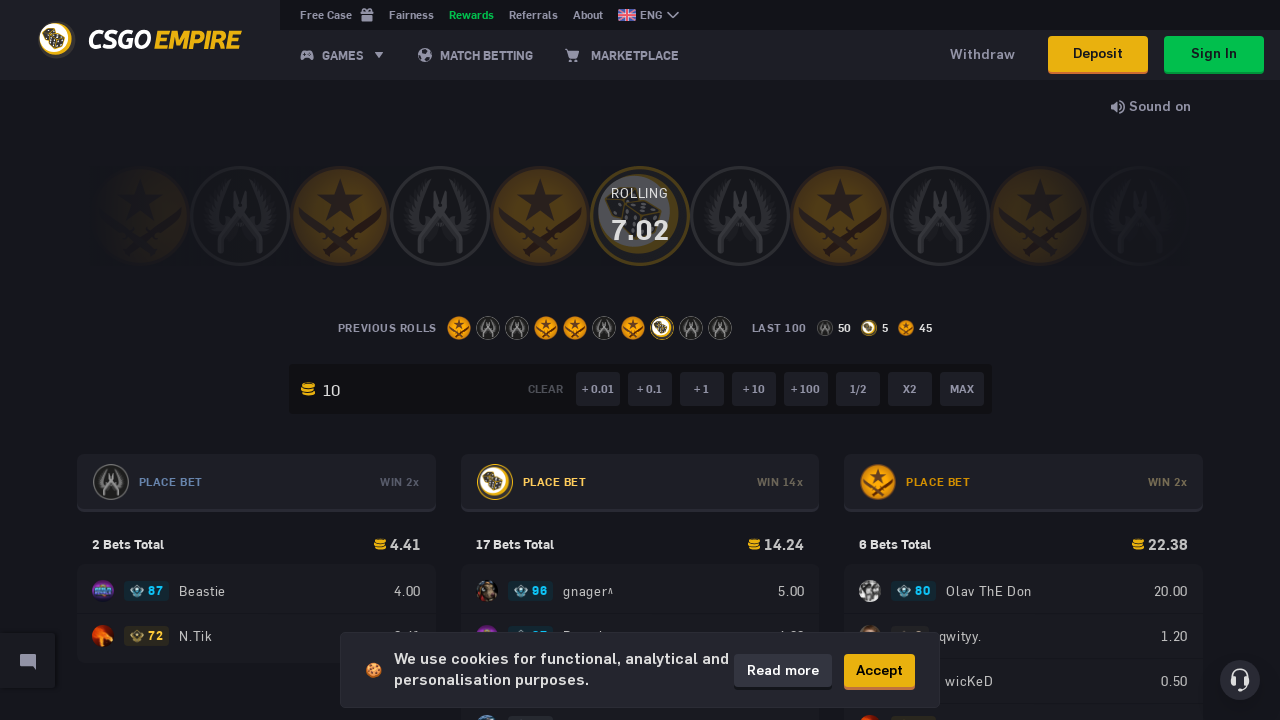

Filled input with '10.00' (with decimals) on internal:attr=[placeholder="Enter bet amount..."i]
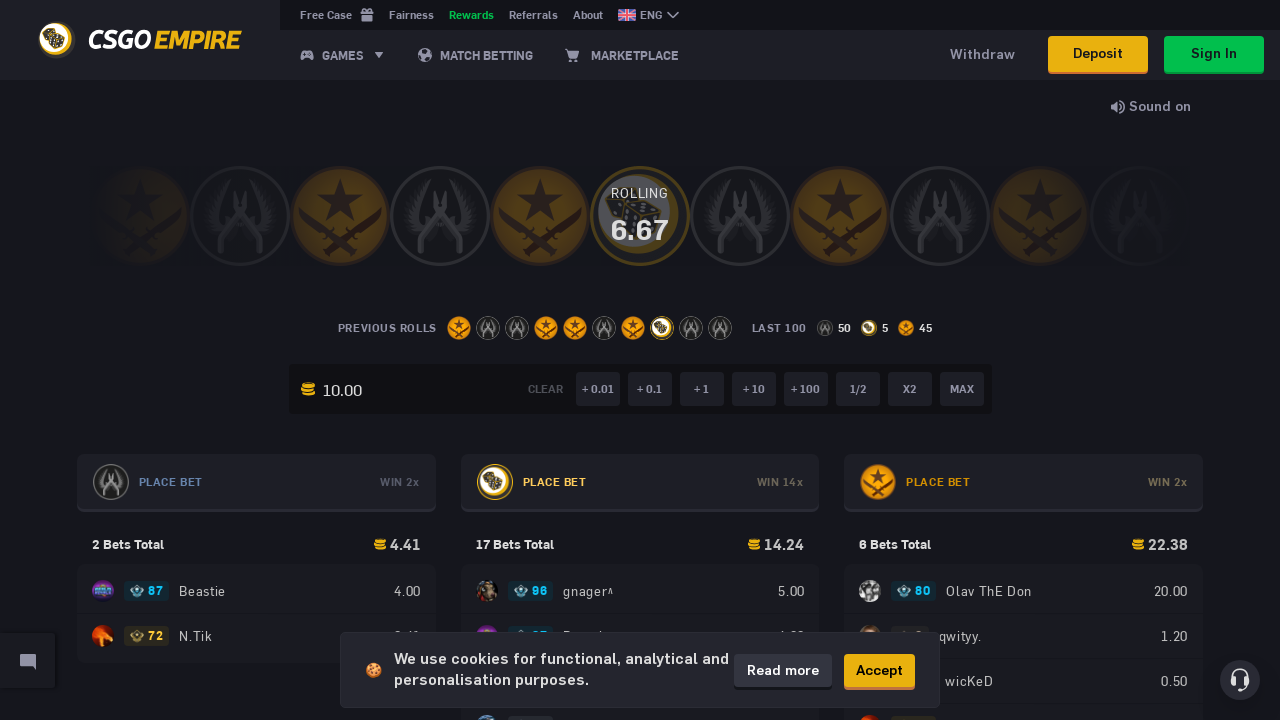

Clicked away from input field (with decimals test) at (640, 360) on body
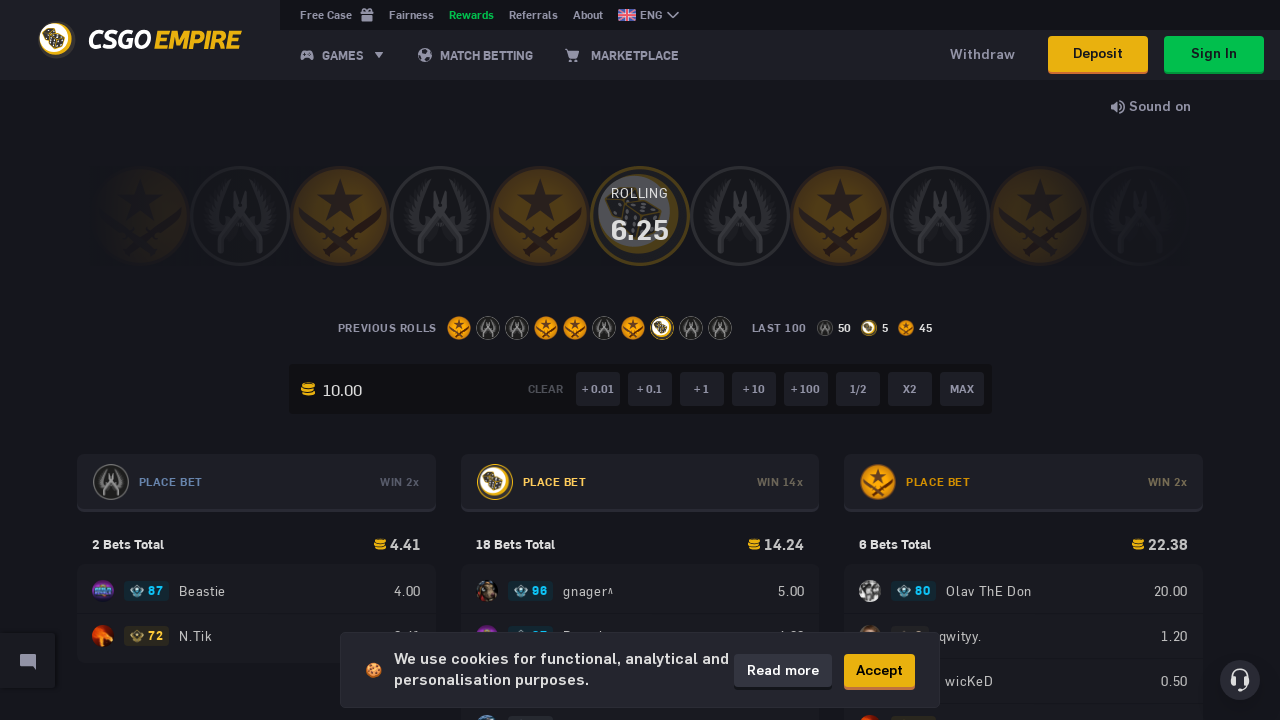

Filled input with '10,00' (comma separator) on internal:attr=[placeholder="Enter bet amount..."i]
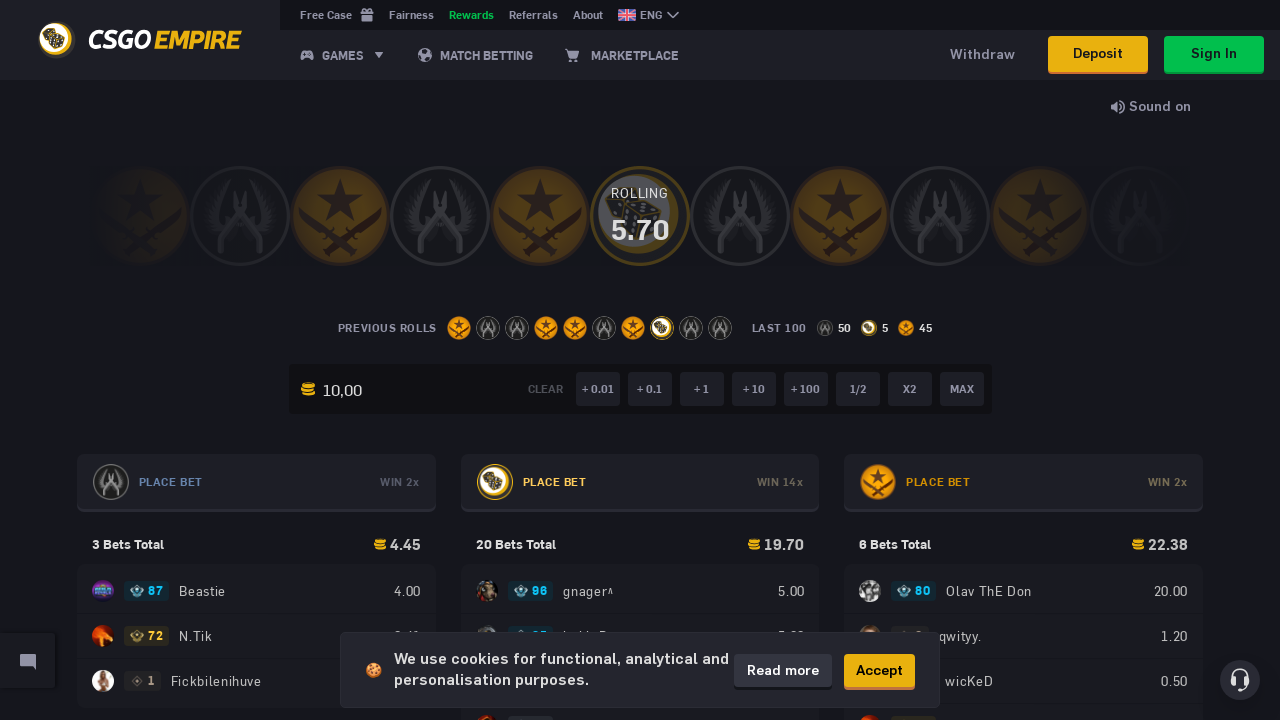

Clicked away from input field (comma separator test) at (640, 360) on body
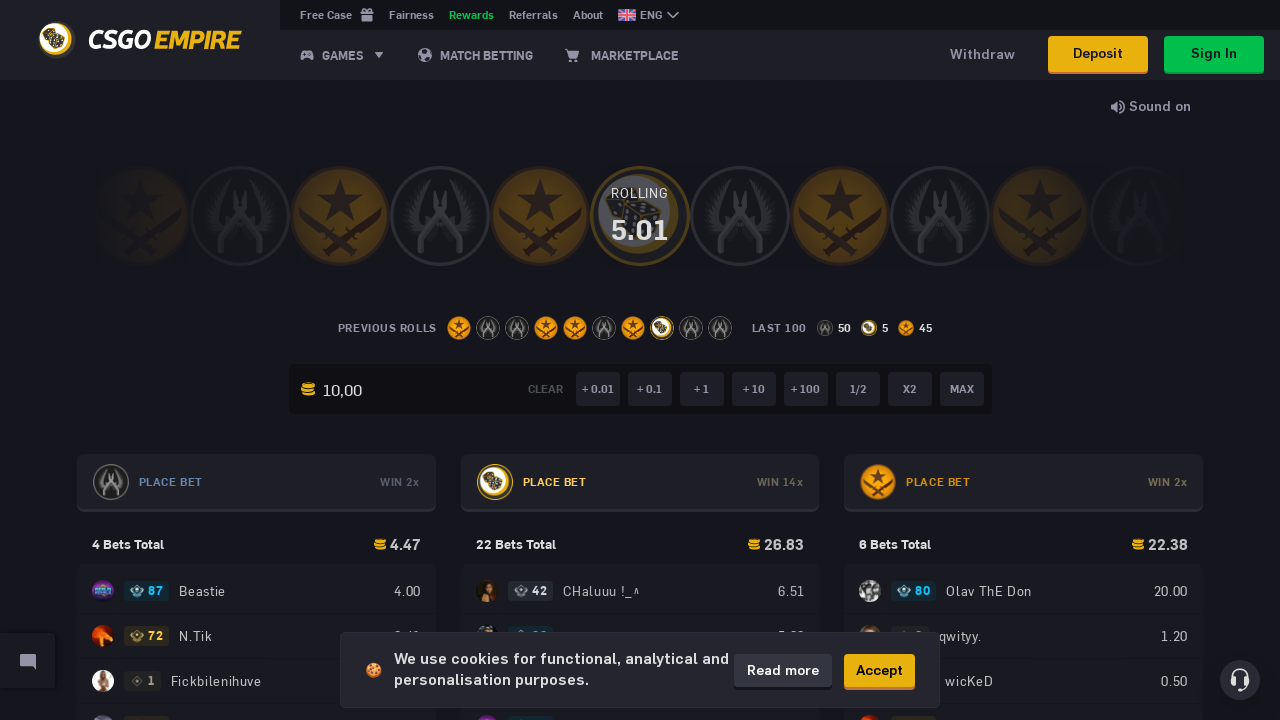

Filled input with '10.006' (rounded value) on internal:attr=[placeholder="Enter bet amount..."i]
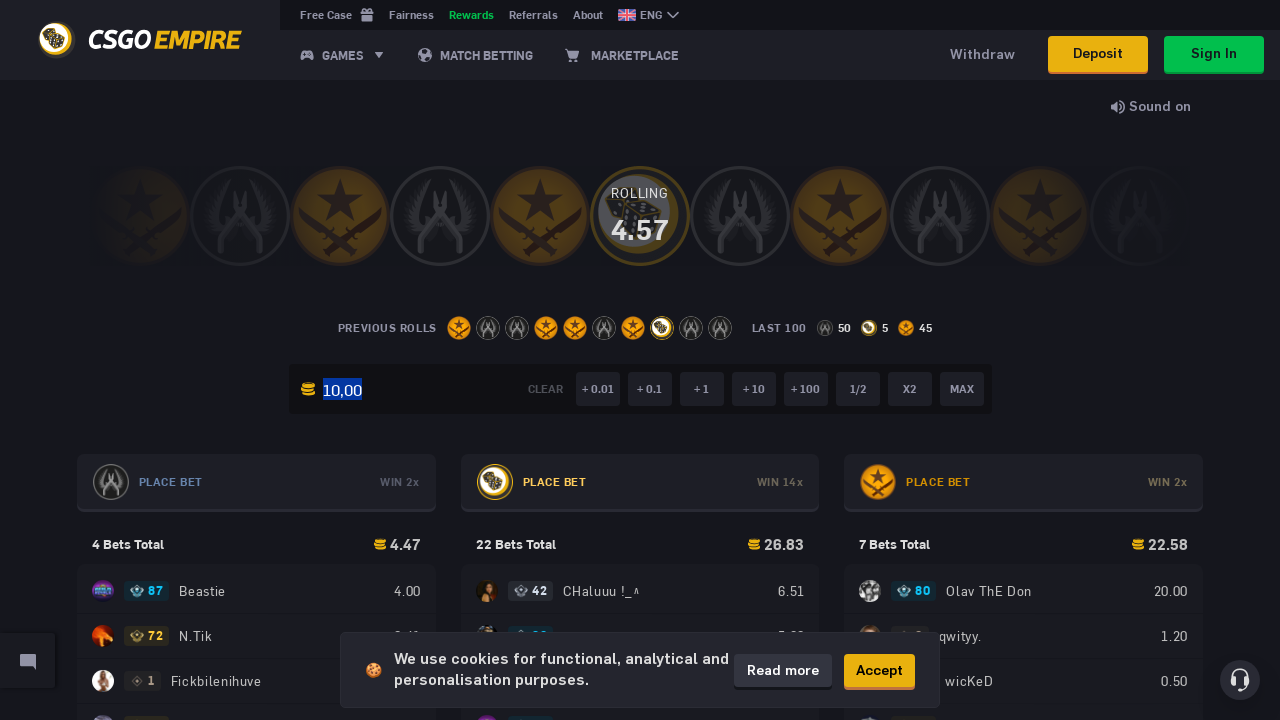

Clicked away from input field (rounded value test) at (640, 360) on body
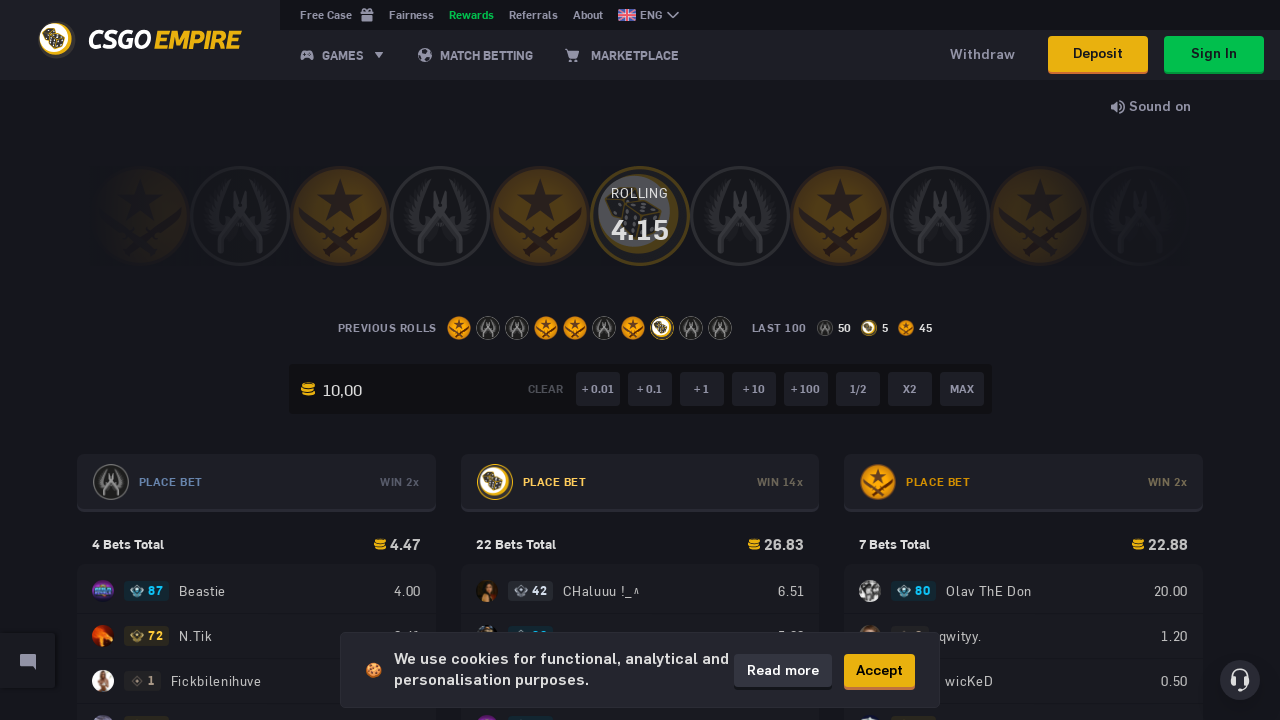

Filled input with '1000000000000000005' (big number) on internal:attr=[placeholder="Enter bet amount..."i]
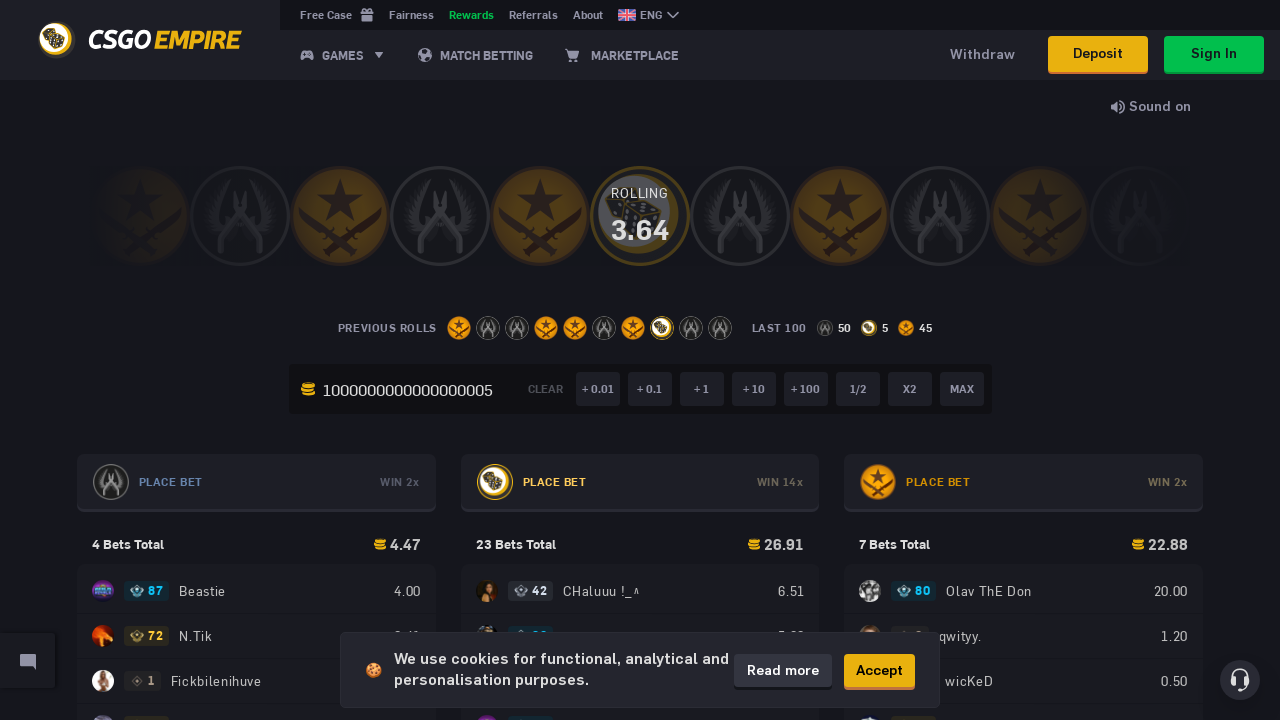

Clicked away from input field (big number test) at (640, 360) on body
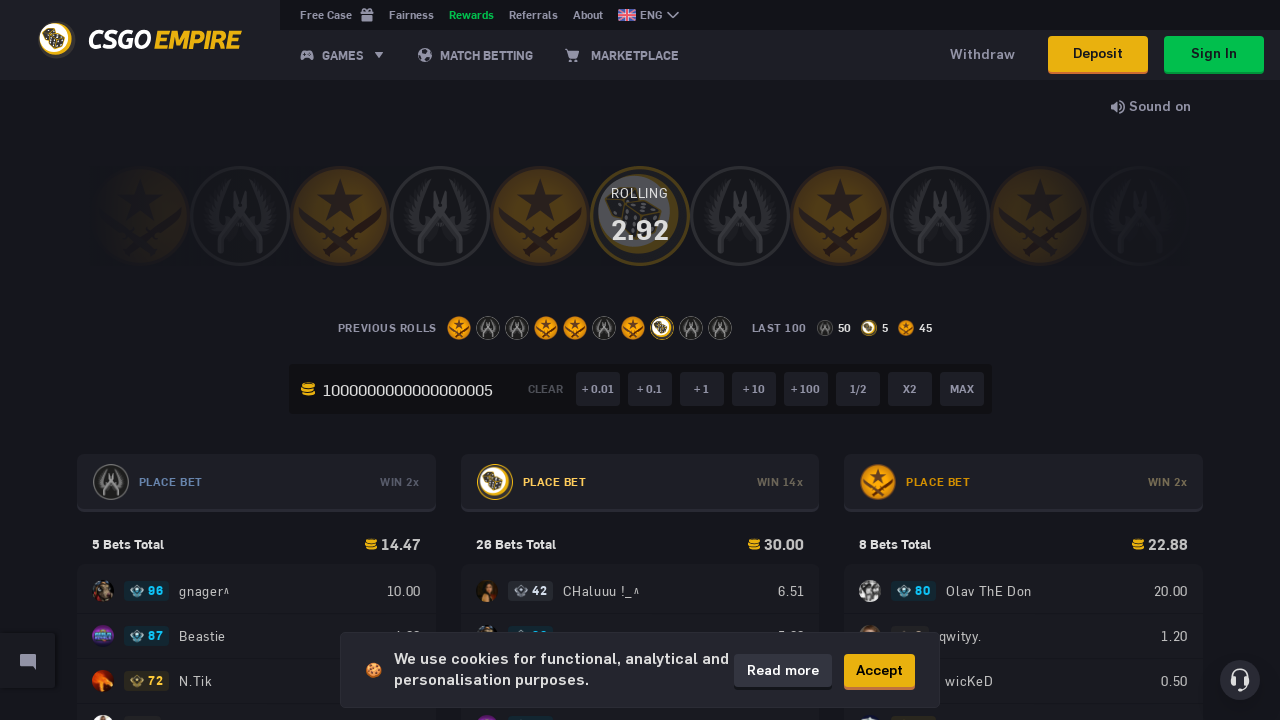

Filled input with '-10.00' (negative value) on internal:attr=[placeholder="Enter bet amount..."i]
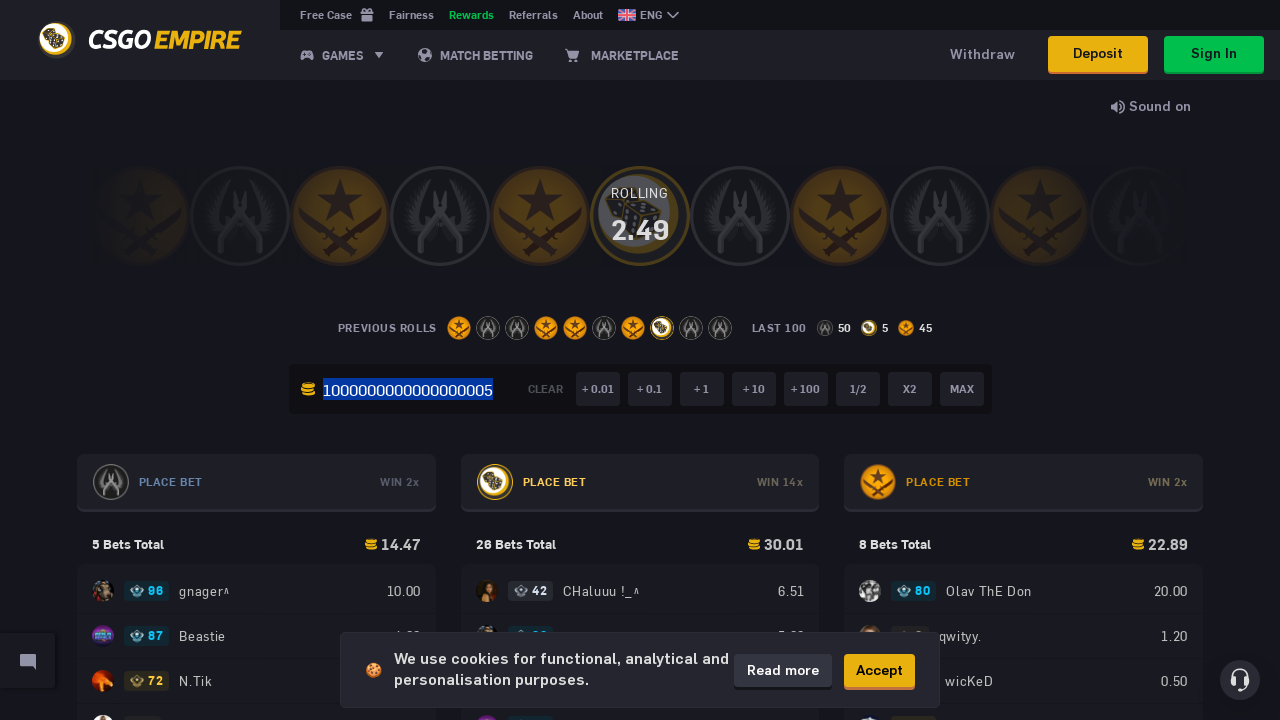

Clicked away from input field (negative value test) at (640, 360) on body
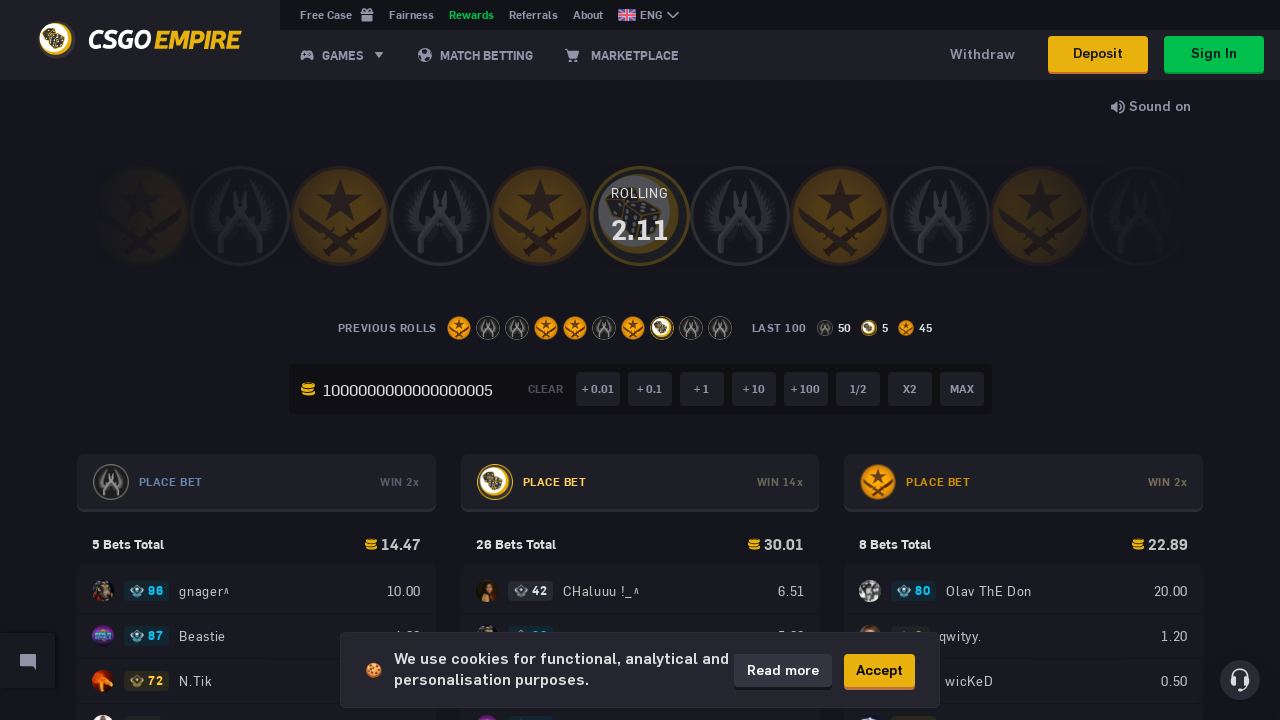

Filled input with 'Text' (text input) on internal:attr=[placeholder="Enter bet amount..."i]
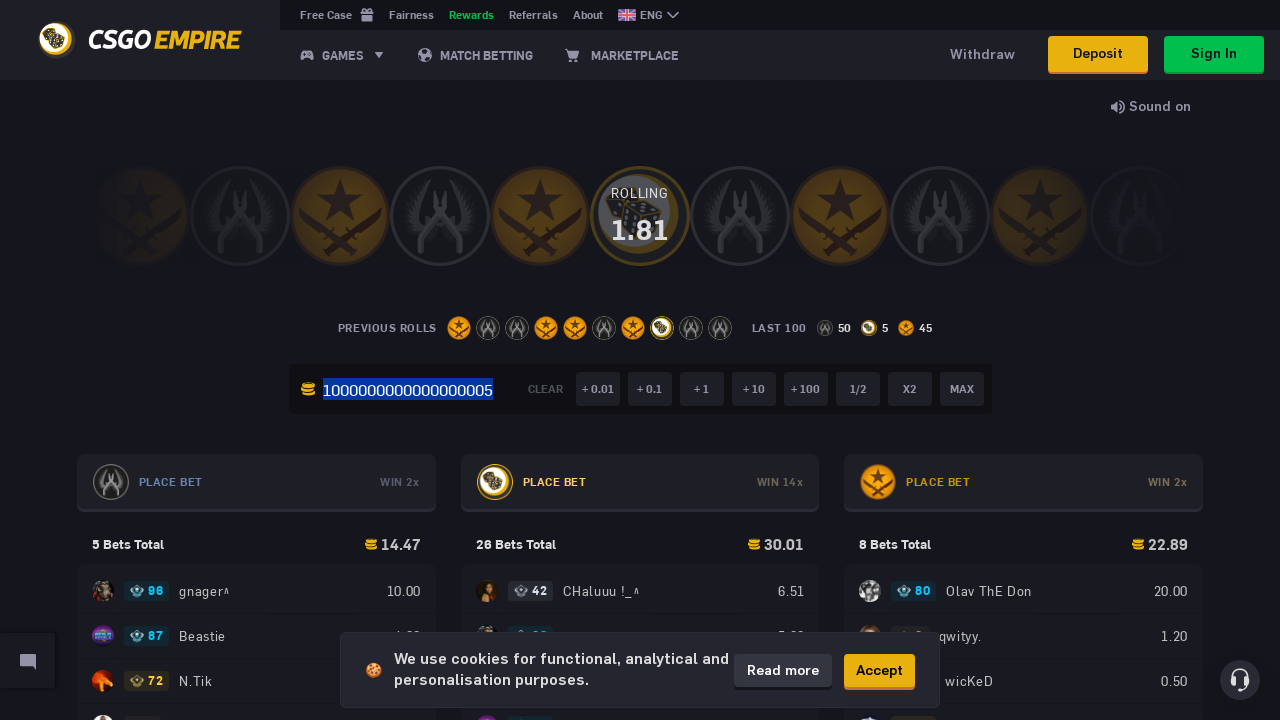

Clicked away from input field (text input test) at (640, 360) on body
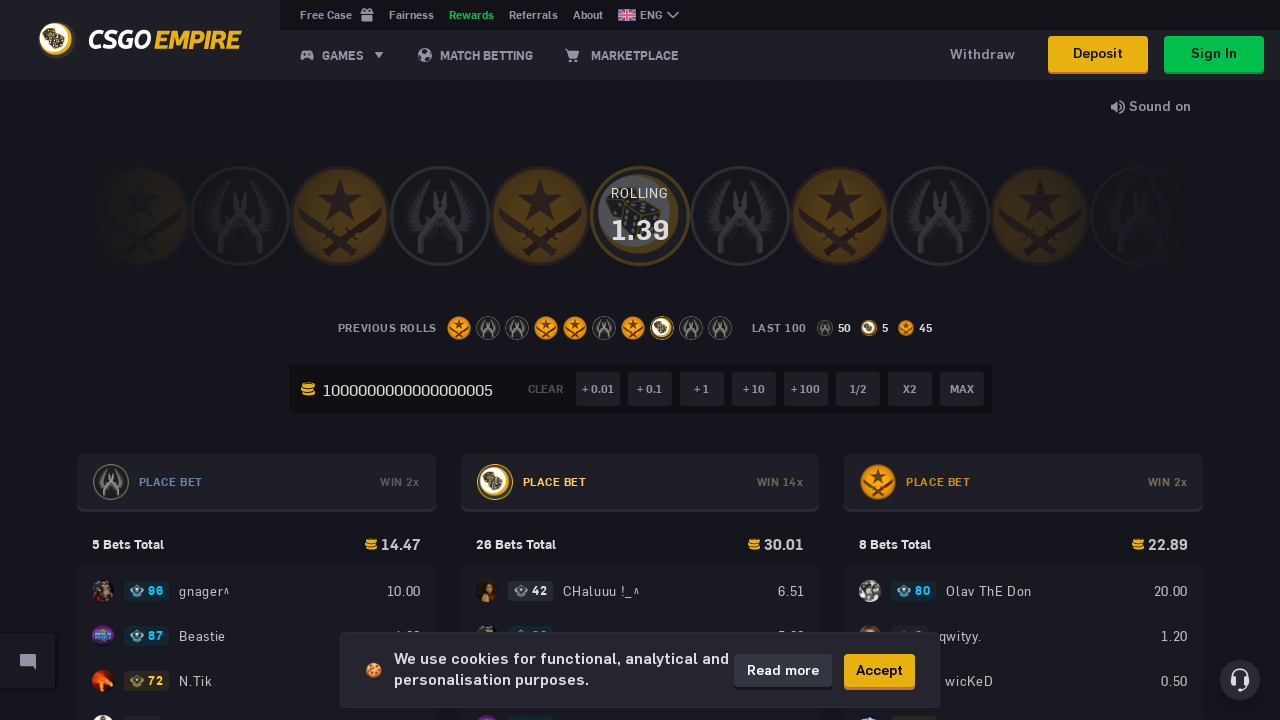

Filled input with '10.0±!@#$%^*' (with symbols) on internal:attr=[placeholder="Enter bet amount..."i]
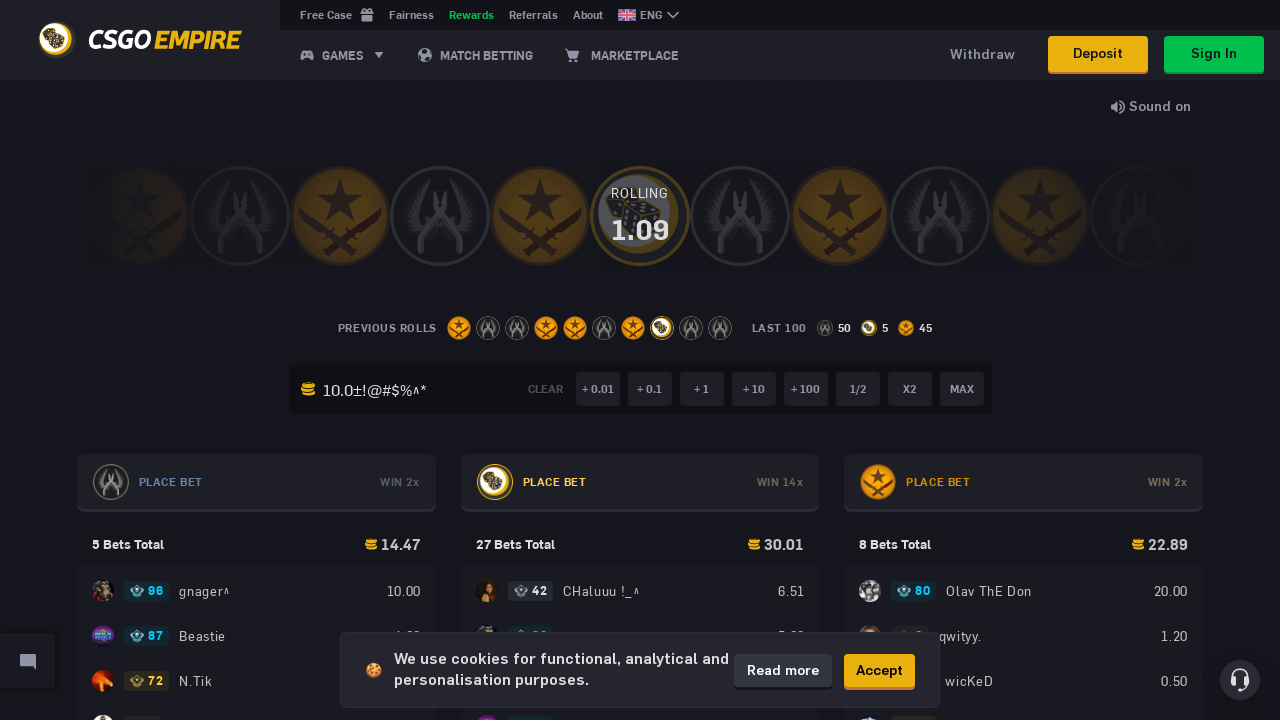

Clicked away from input field (with symbols test) at (640, 360) on body
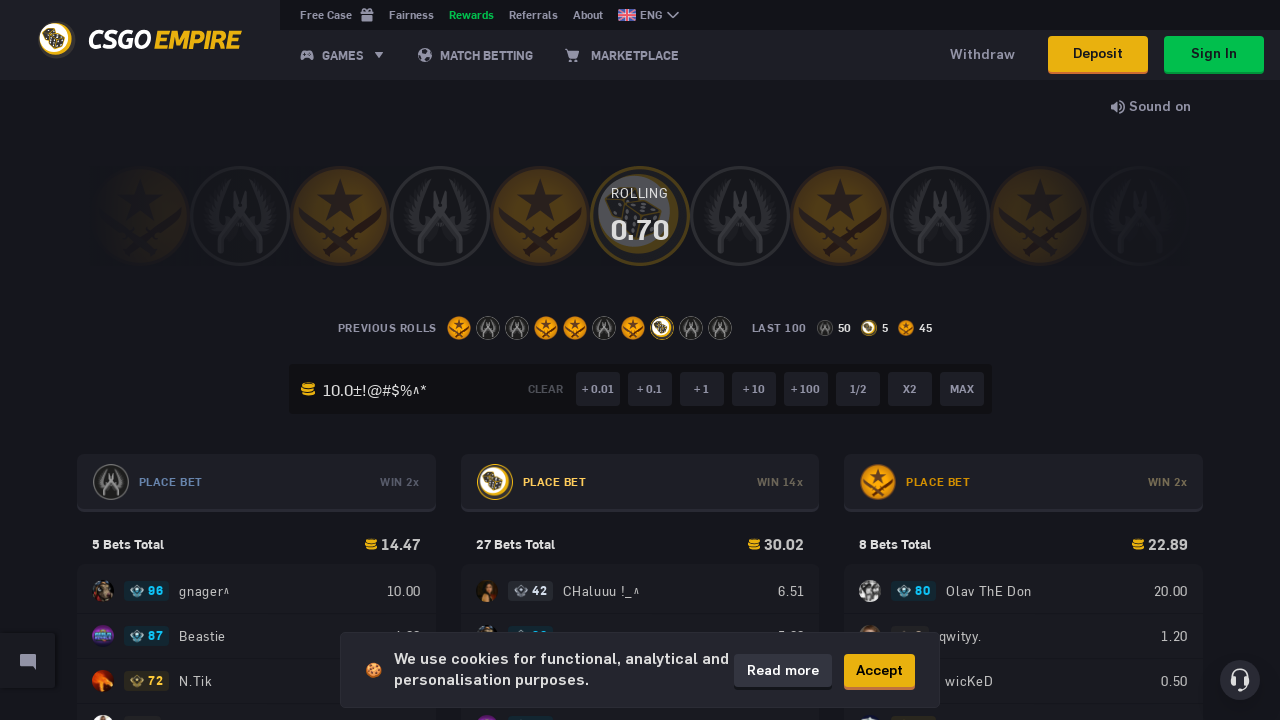

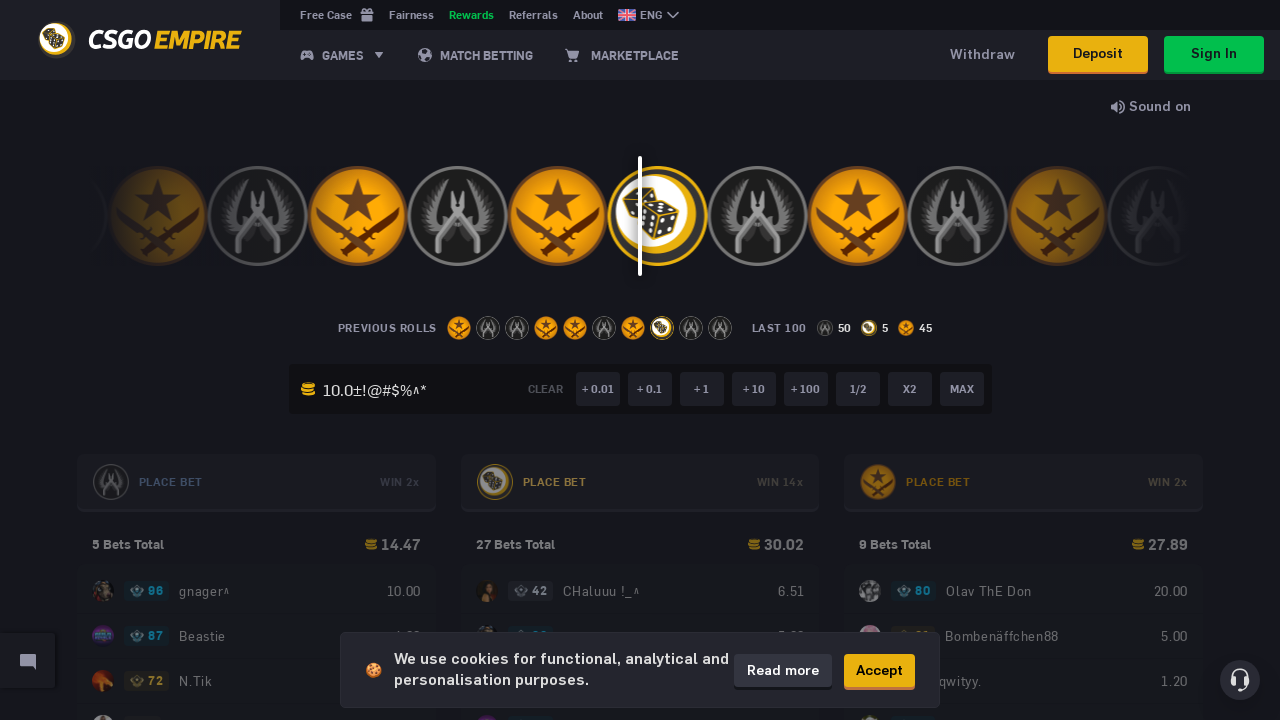